Tests slider functionality by dragging the slider element horizontally by 500 pixels

Starting URL: https://demo.automationtesting.in/Slider.html

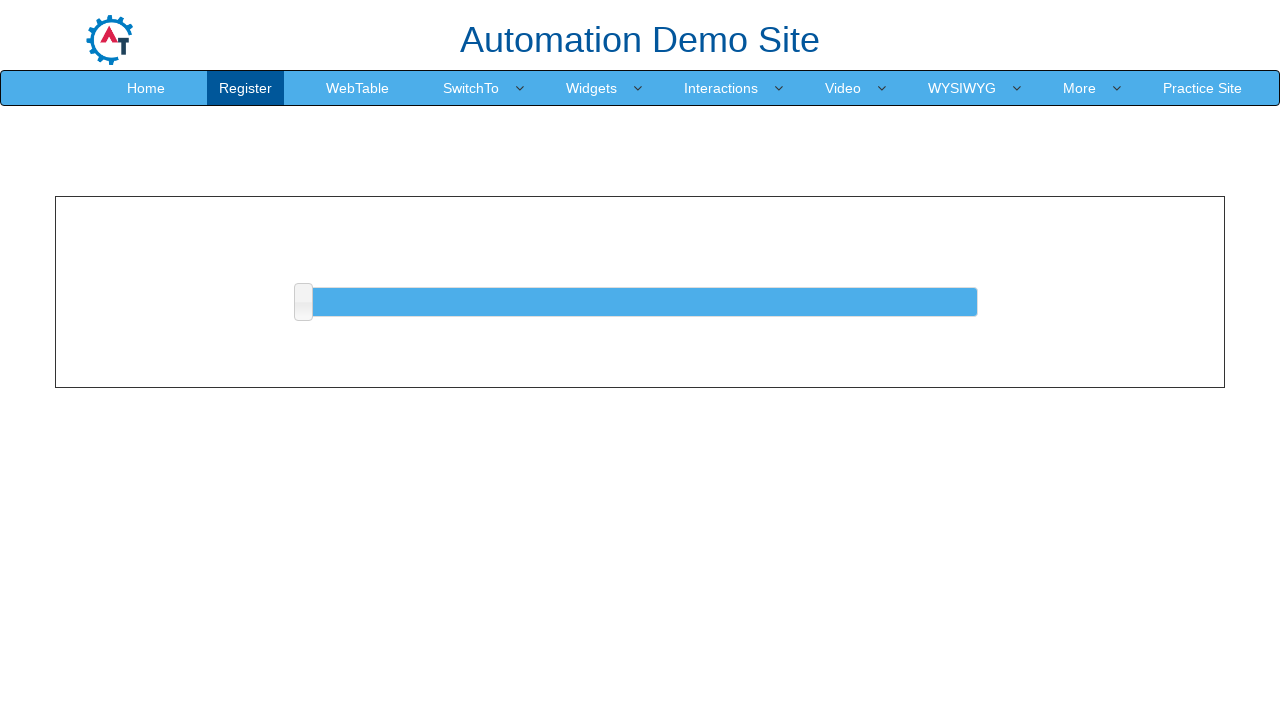

Located slider element
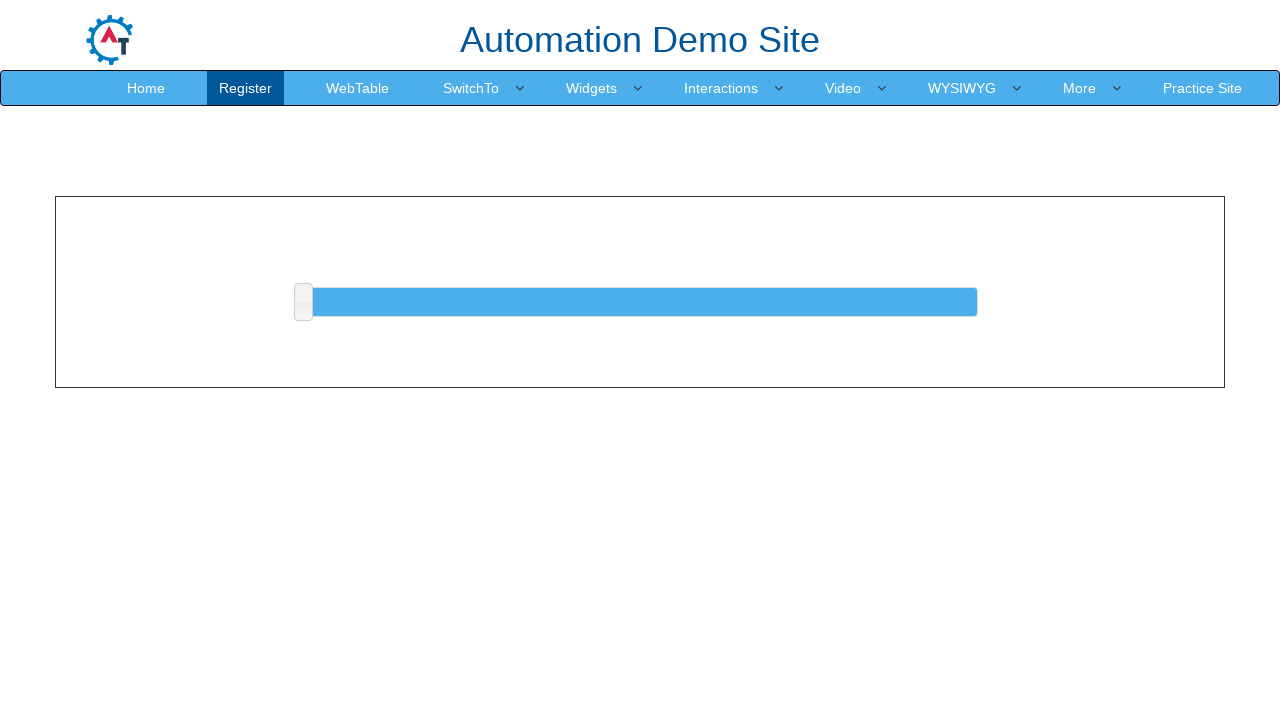

Dragged slider element 500 pixels to the right at (795, 284)
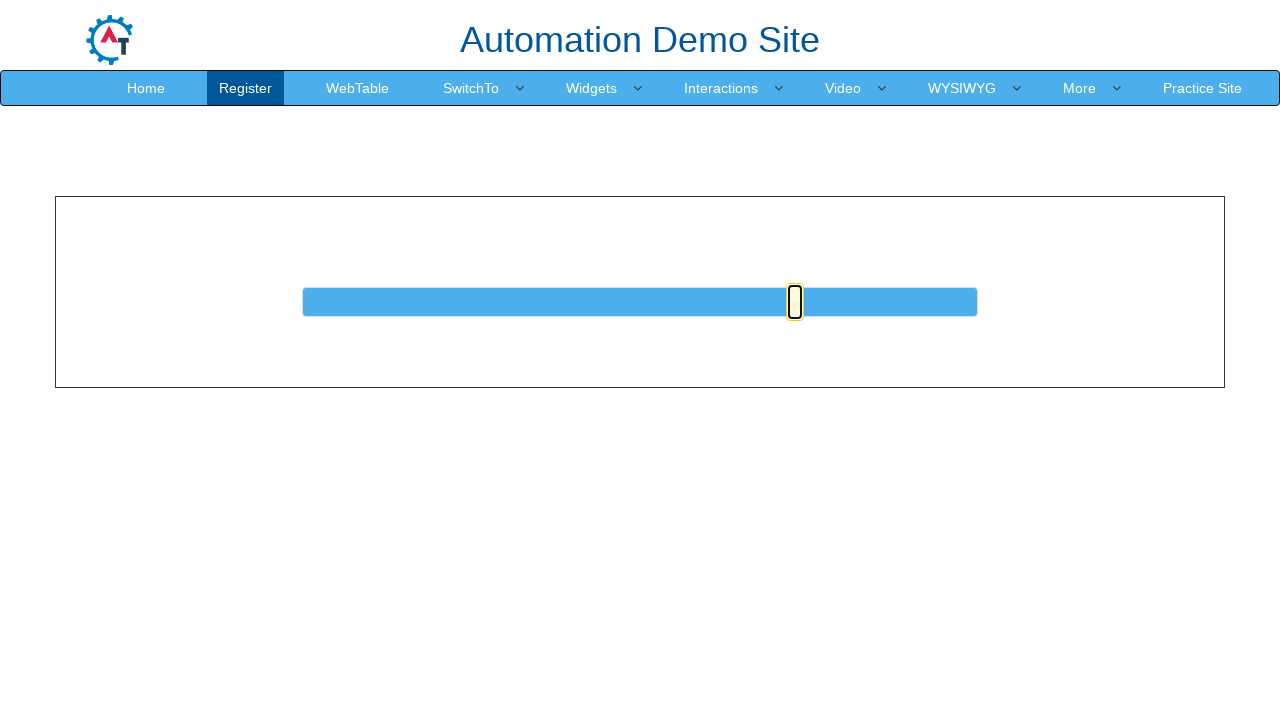

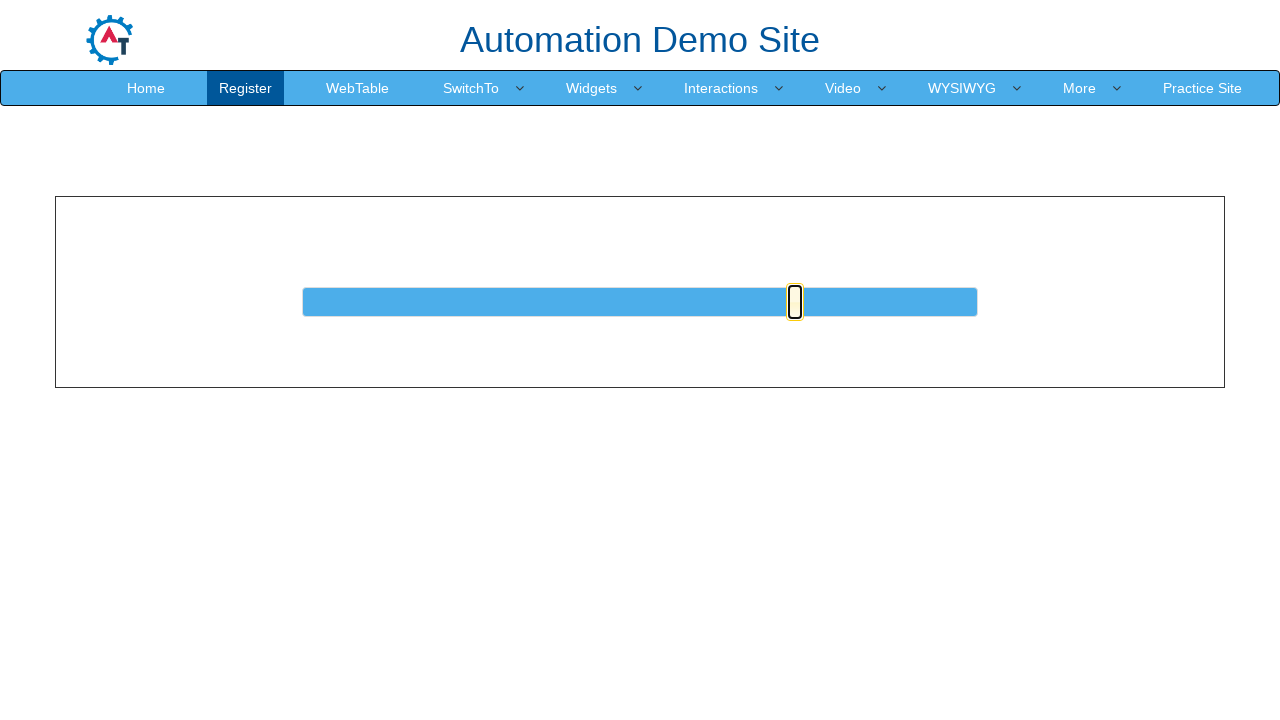